Tests adding multiple todo items to the list by filling the input field and pressing Enter, then verifying the items appear in the list.

Starting URL: https://demo.playwright.dev/todomvc

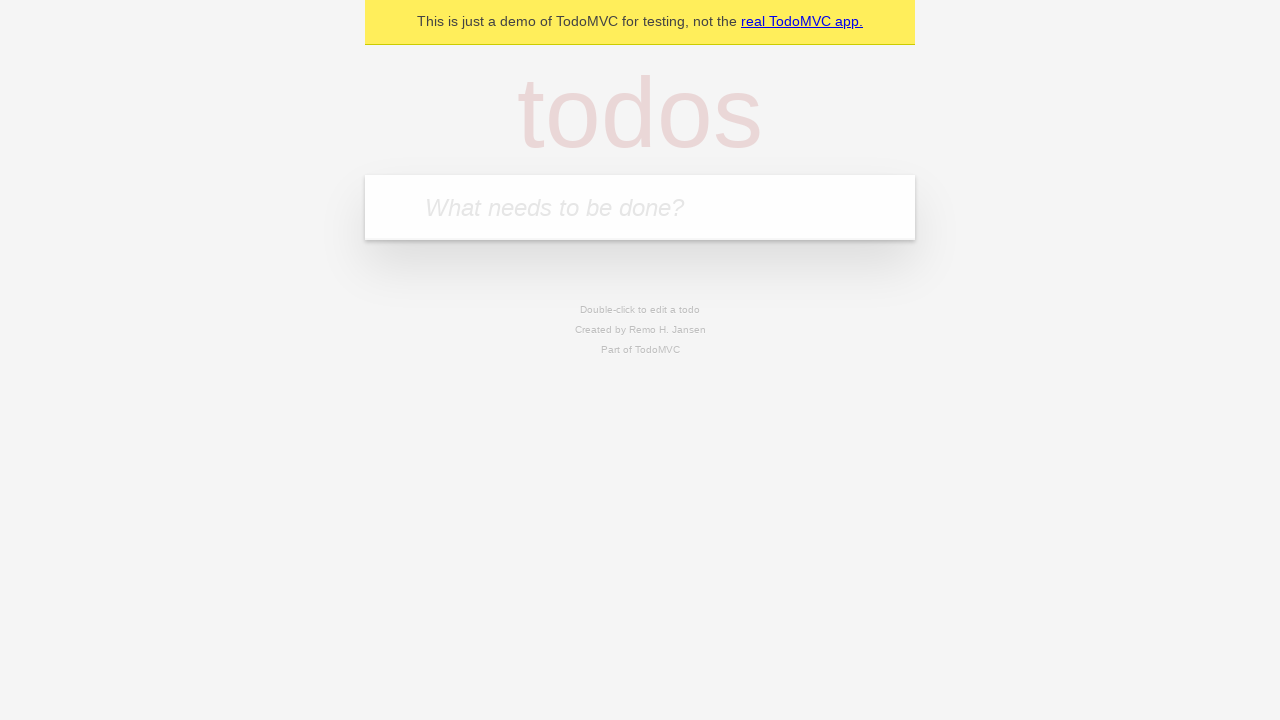

Filled todo input field with 'buy some cheese' on internal:attr=[placeholder="What needs to be done?"i]
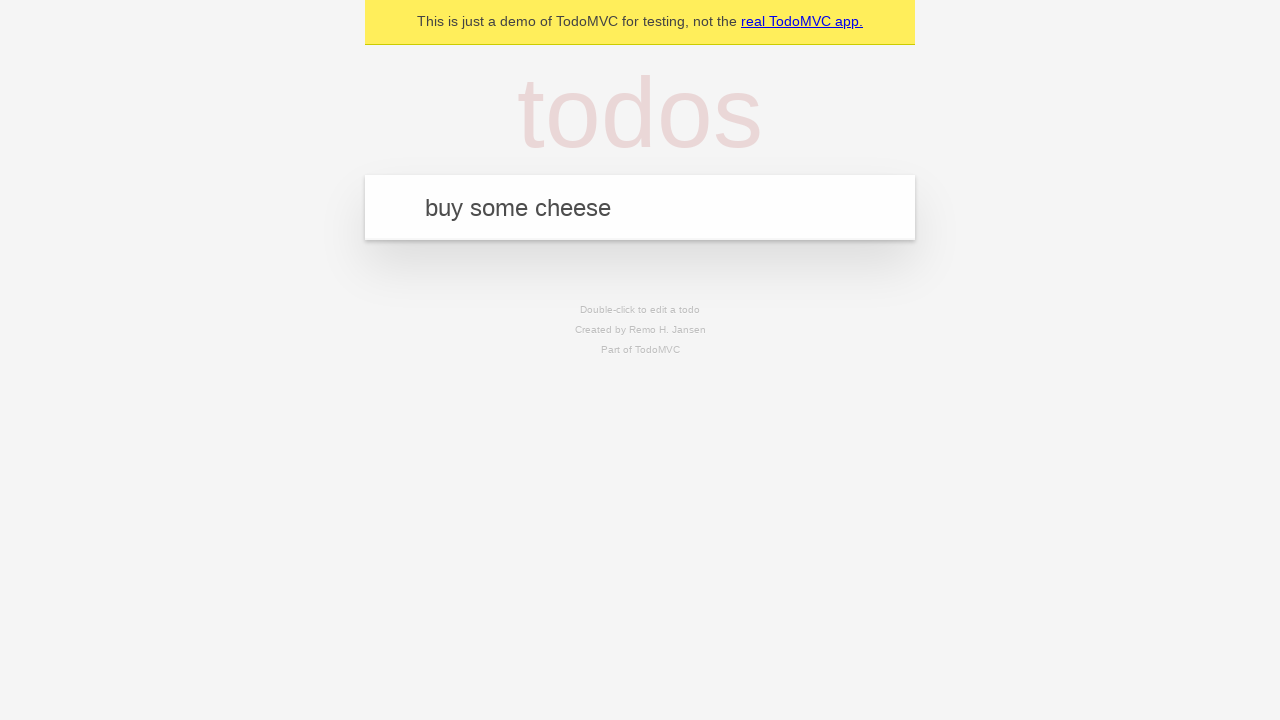

Pressed Enter to add first todo item on internal:attr=[placeholder="What needs to be done?"i]
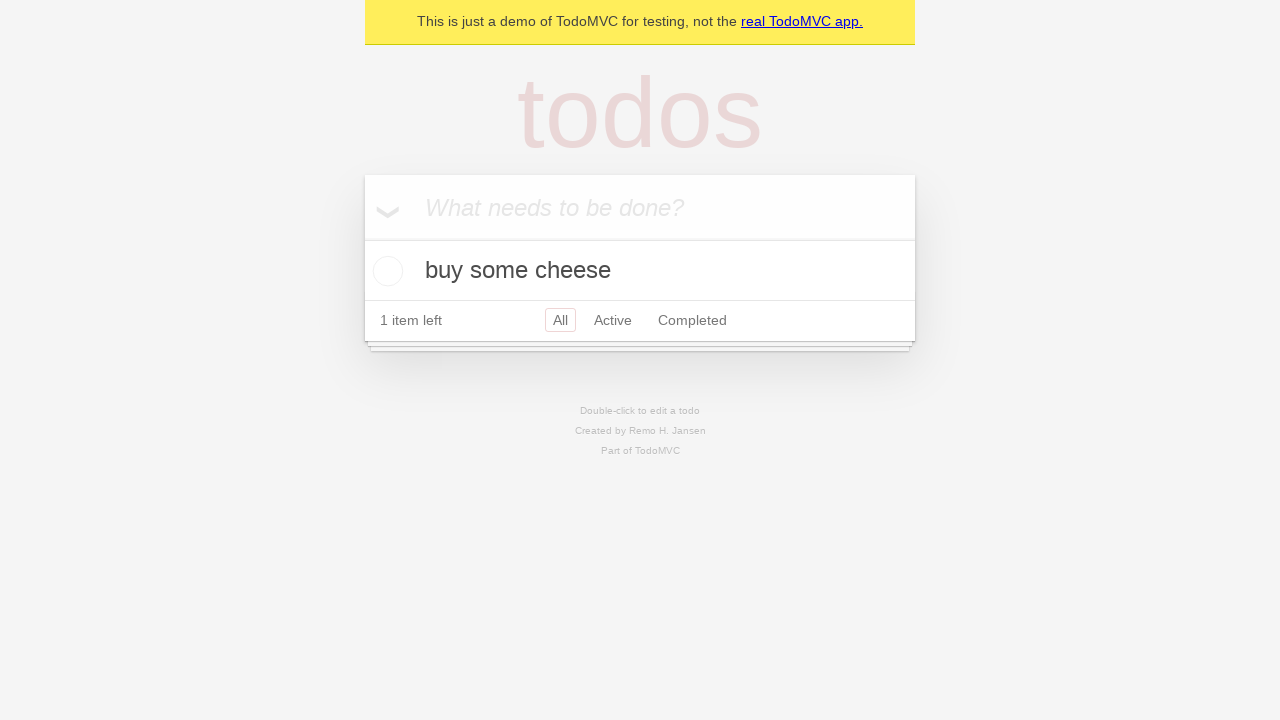

First todo item appeared in the list
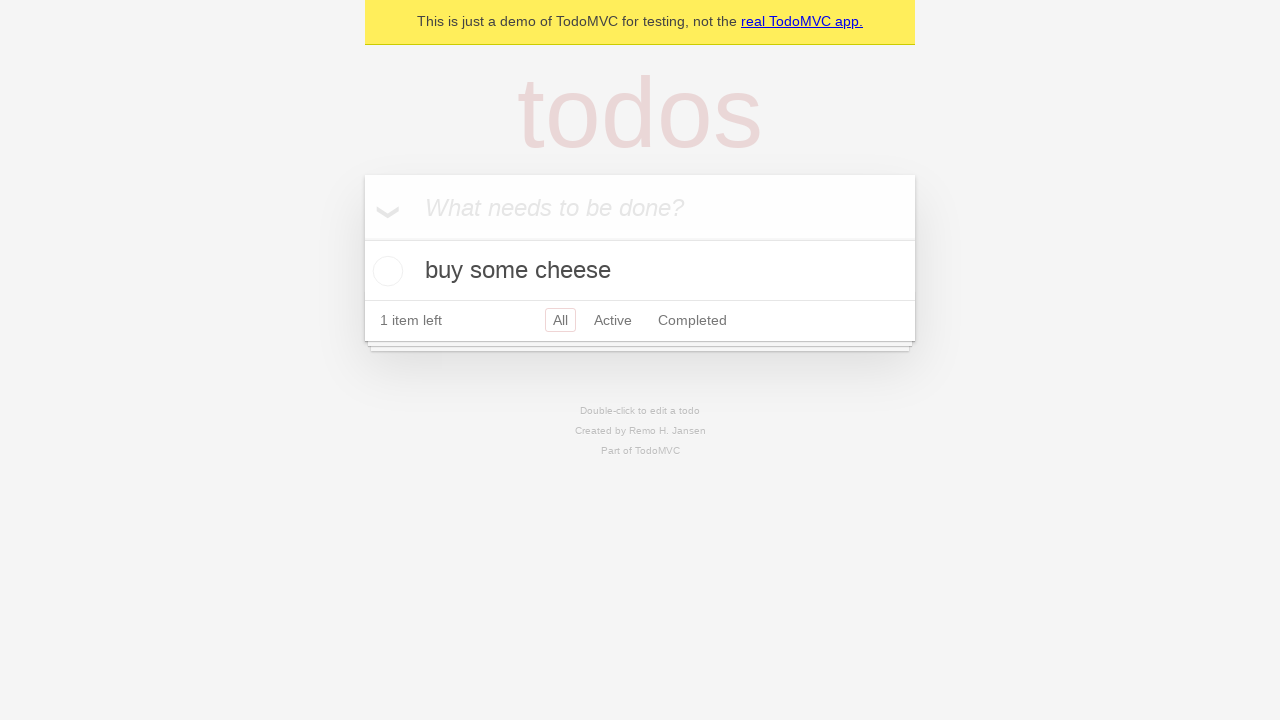

Filled todo input field with 'feed the cat' on internal:attr=[placeholder="What needs to be done?"i]
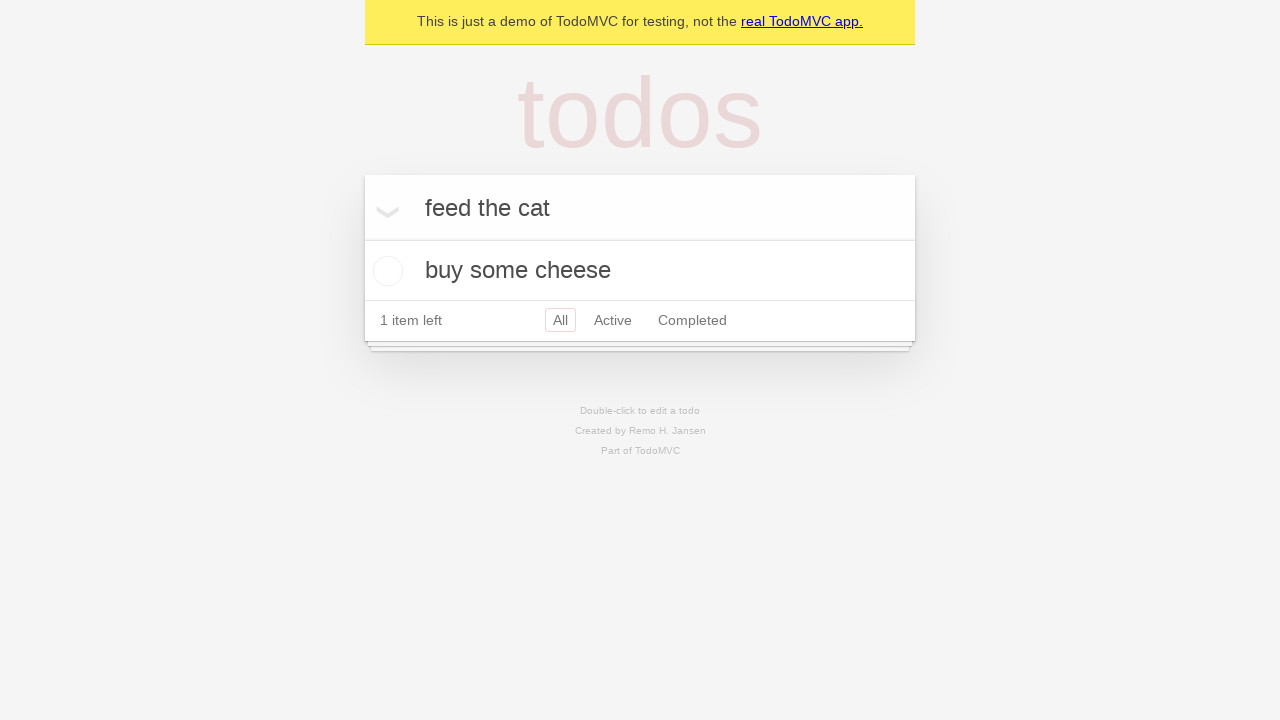

Pressed Enter to add second todo item on internal:attr=[placeholder="What needs to be done?"i]
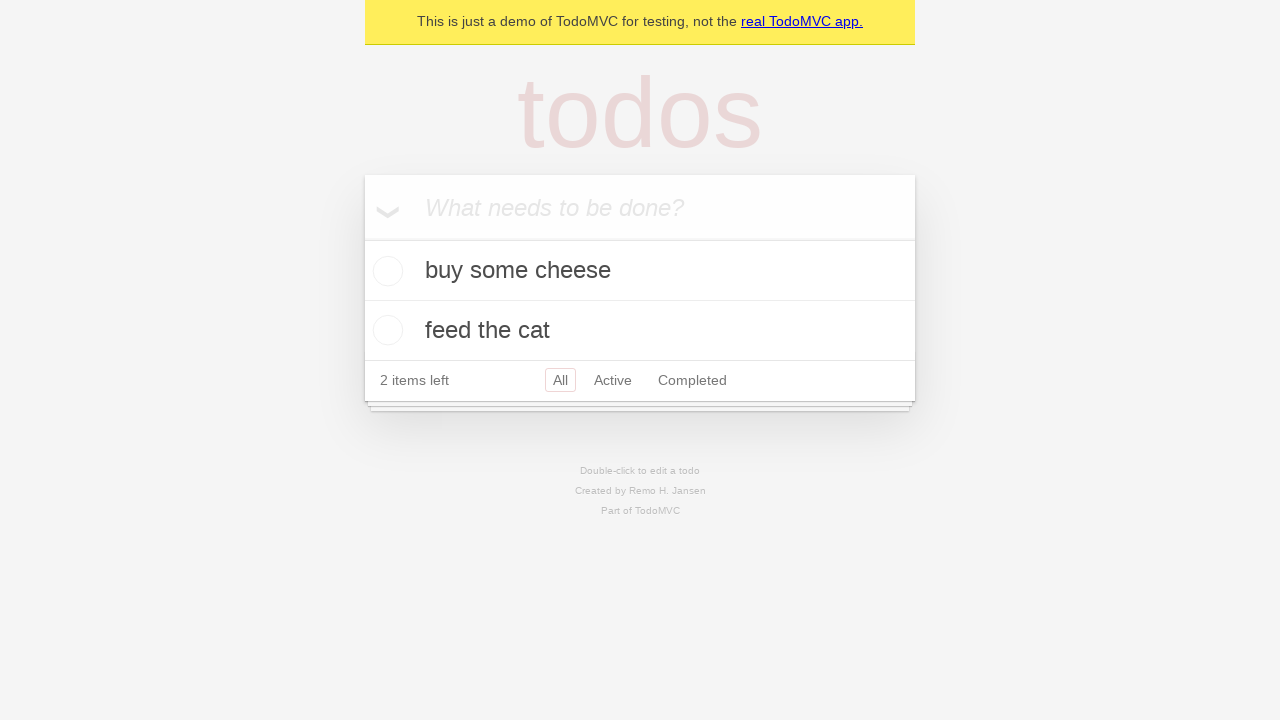

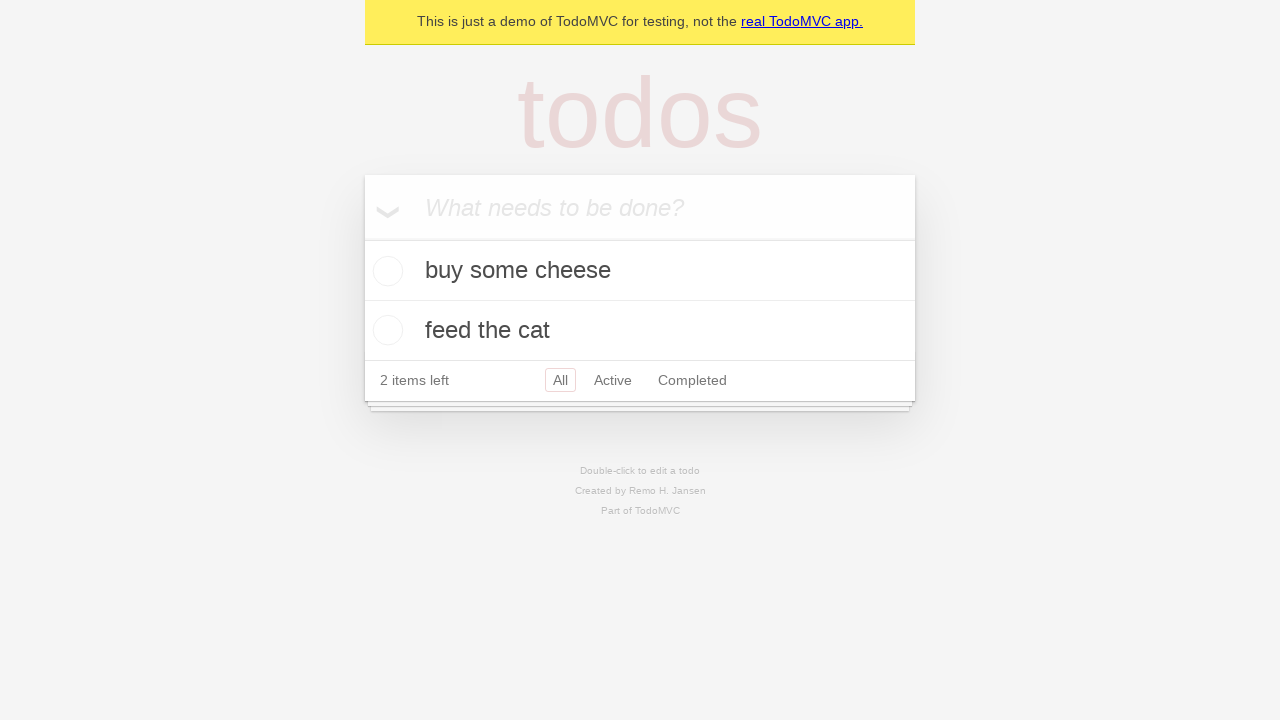